Tests selectable functionality by clicking on multiple list items to select them

Starting URL: http://demoqa.com/selectable/

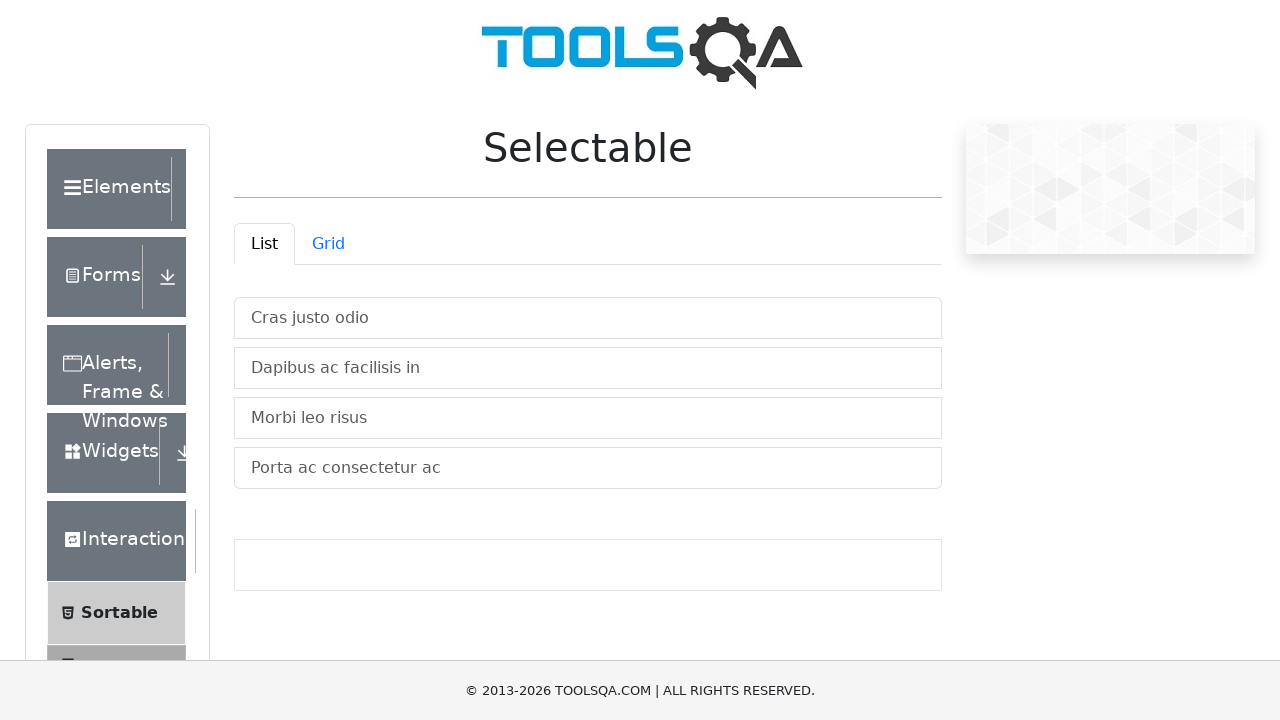

Selectable list container loaded
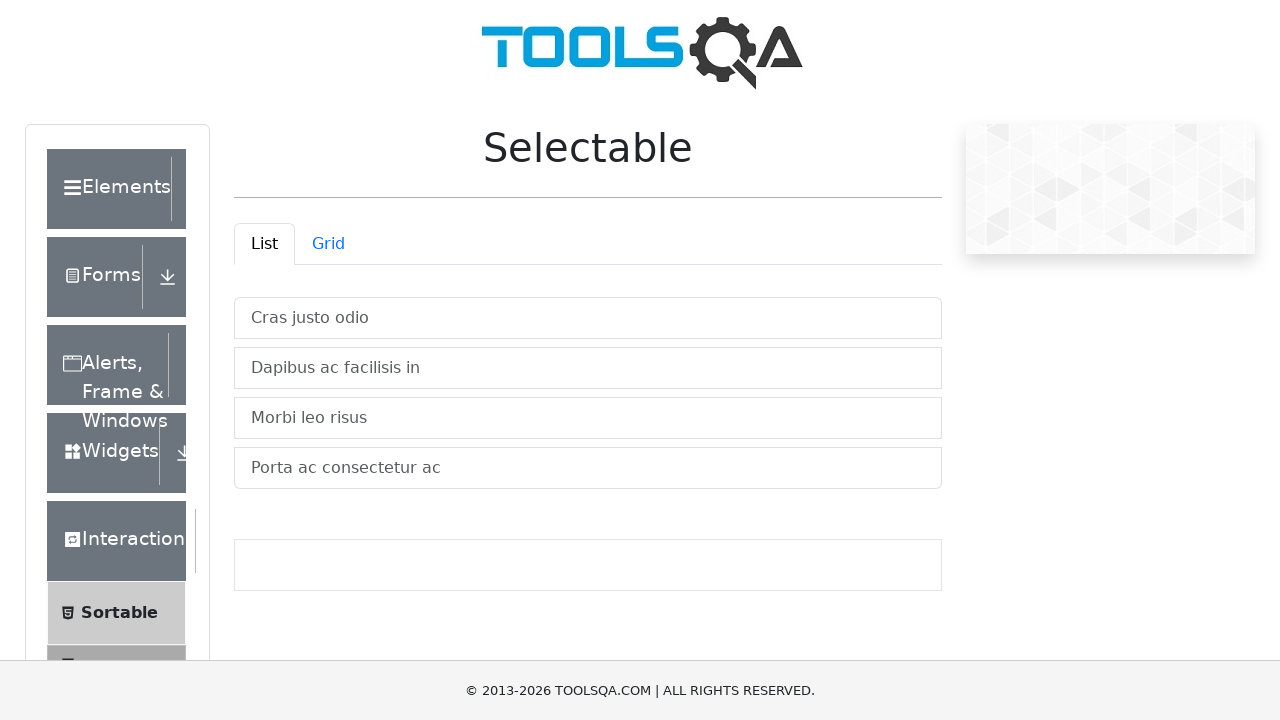

Clicked first list item to select it at (588, 318) on xpath=//*[@id='verticalListContainer']/li[1]
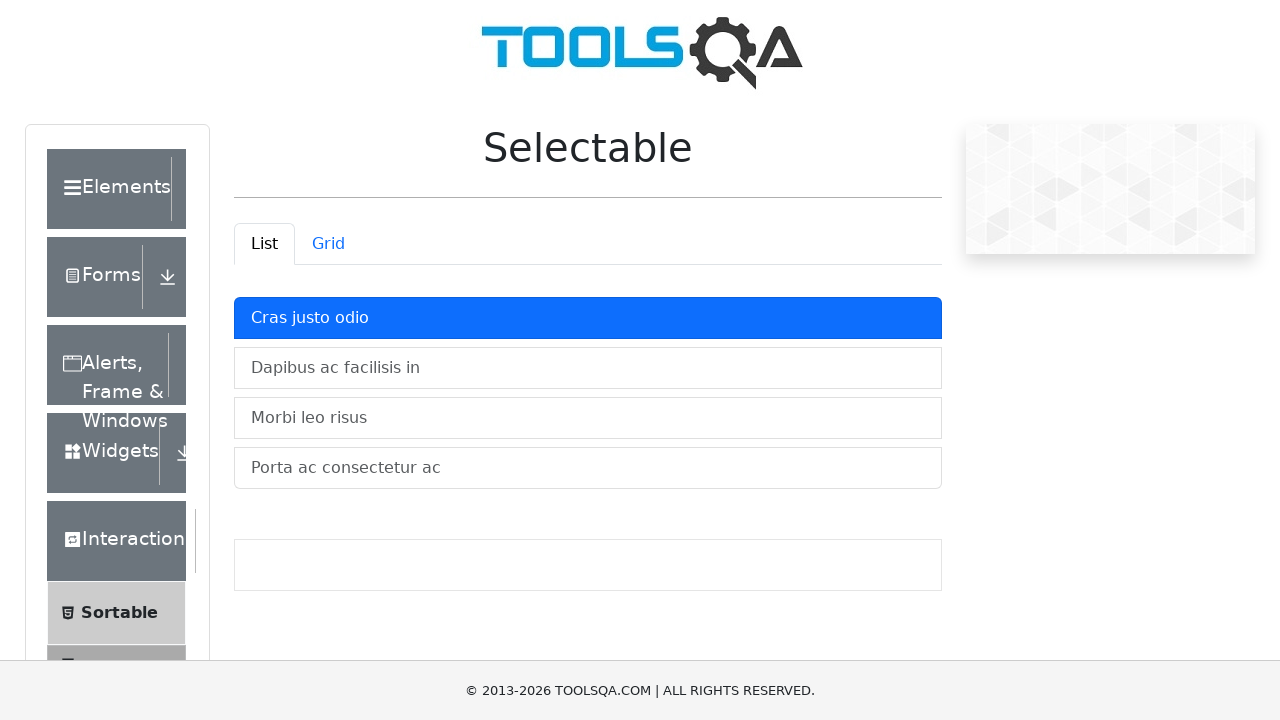

Clicked second list item to select it at (588, 368) on xpath=//*[@id='verticalListContainer']/li[2]
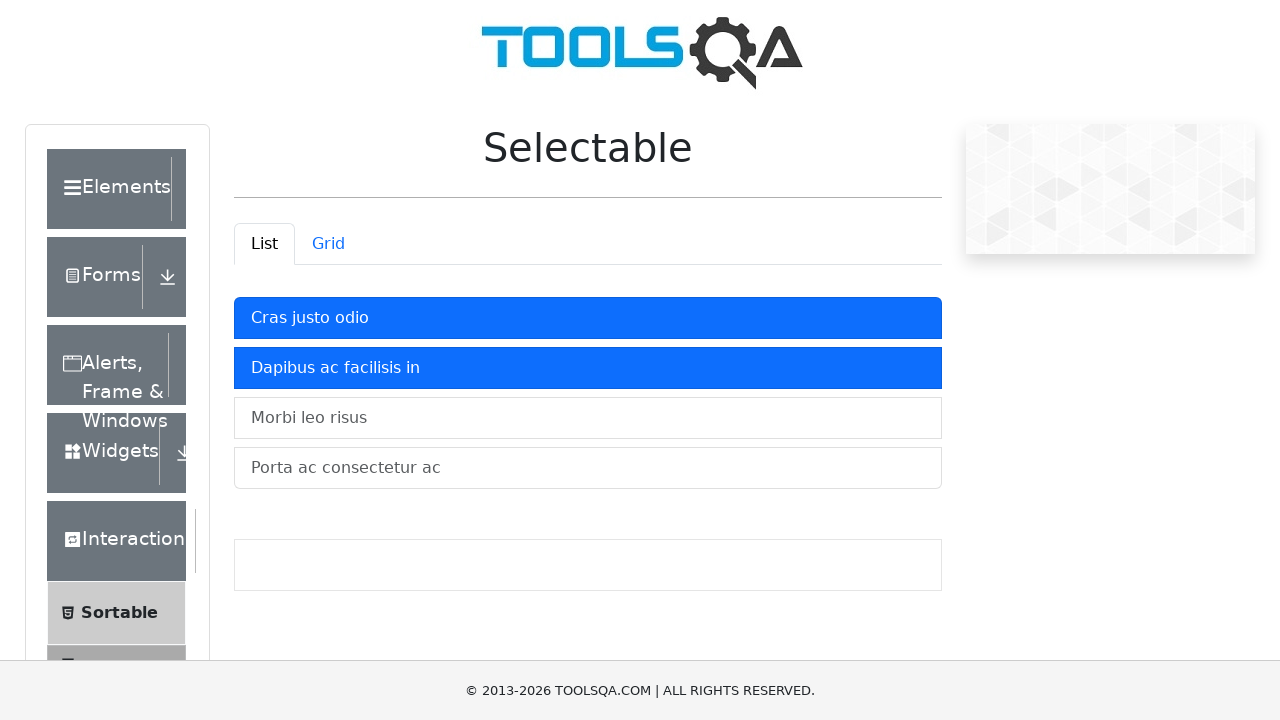

Clicked fourth list item to select it at (588, 468) on xpath=//*[@id='verticalListContainer']/li[4]
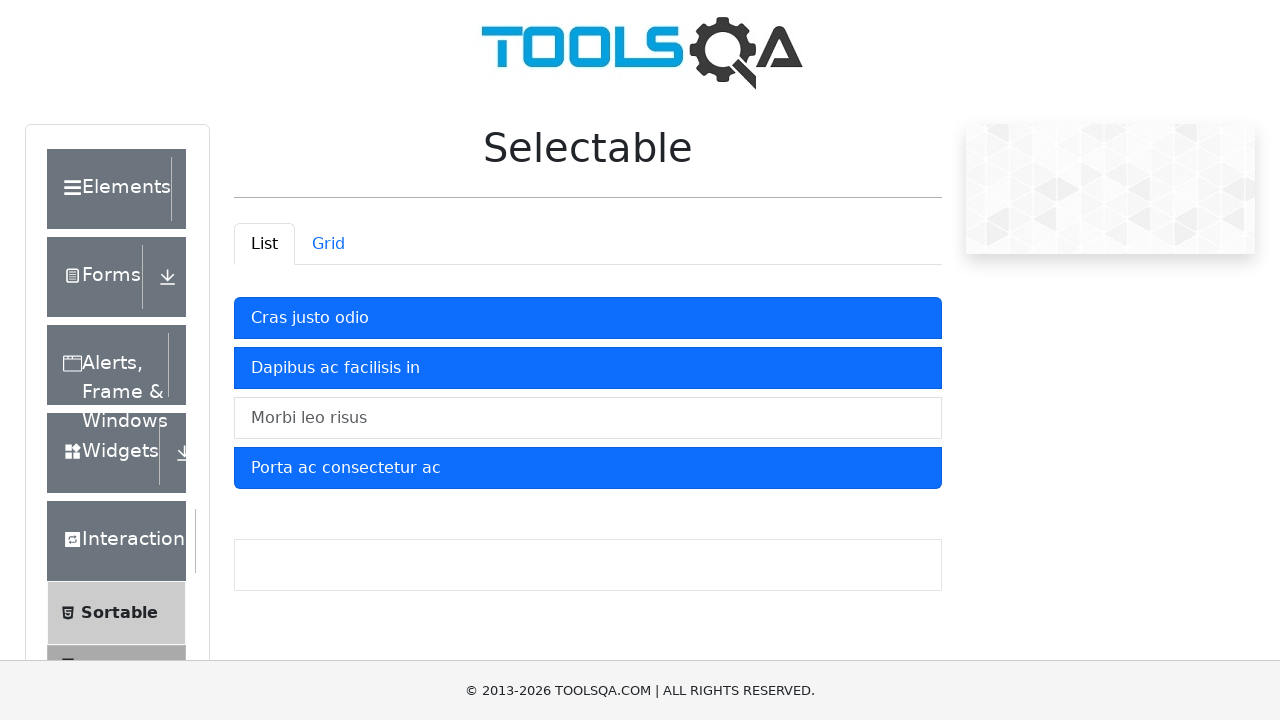

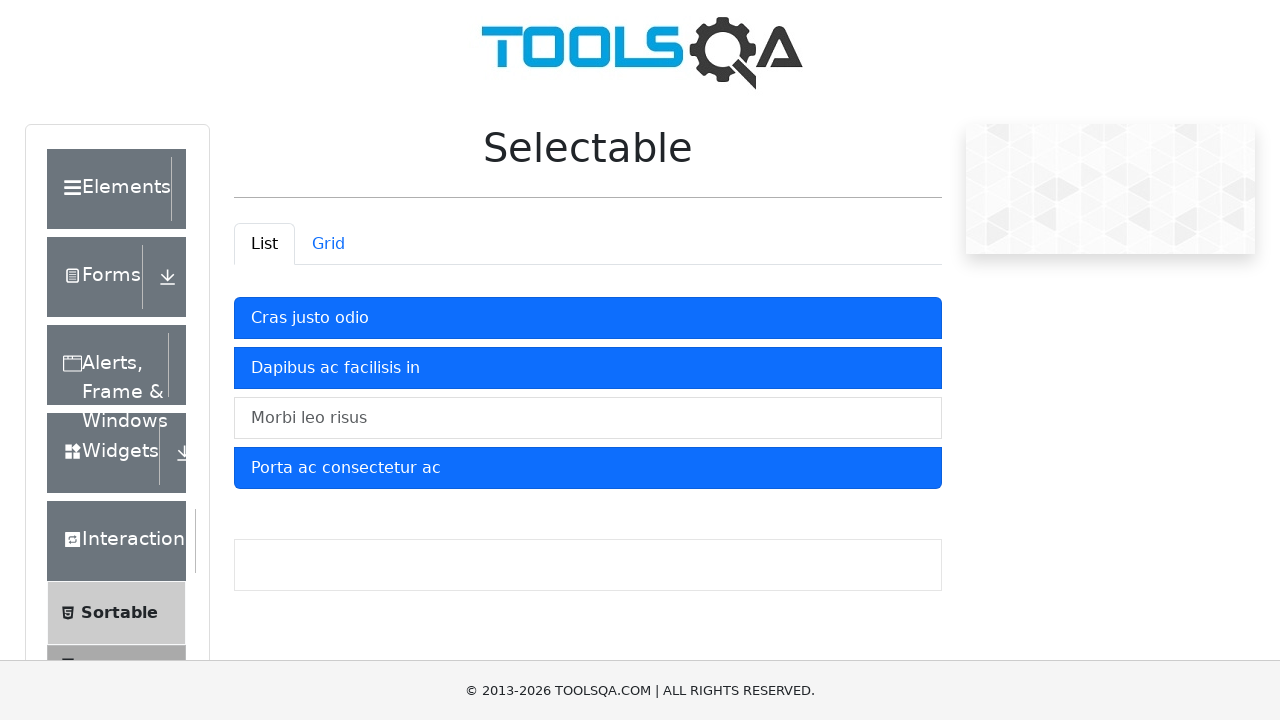